Tests a registration form by filling in required fields (name, email, phone, country) and submitting, then verifies the success message is displayed.

Starting URL: http://suninjuly.github.io/registration1.html

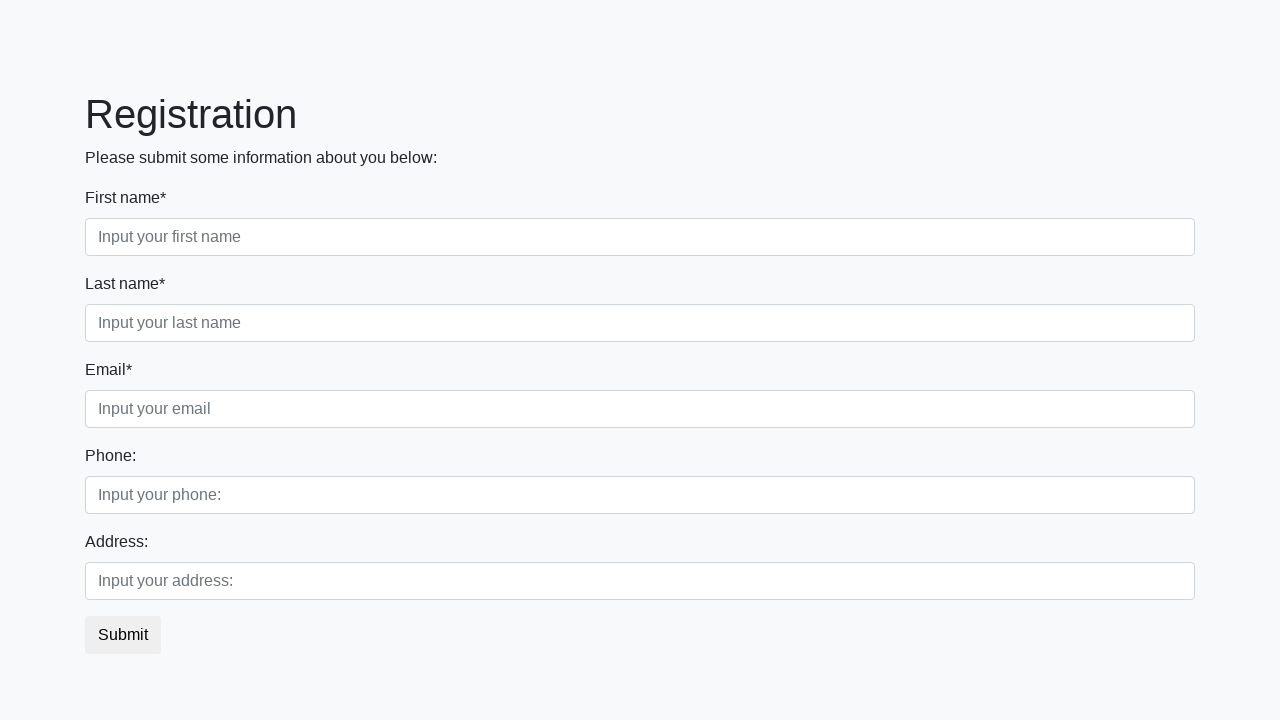

Filled first name field with 'Ivan' on div.first_block input.form-control.first
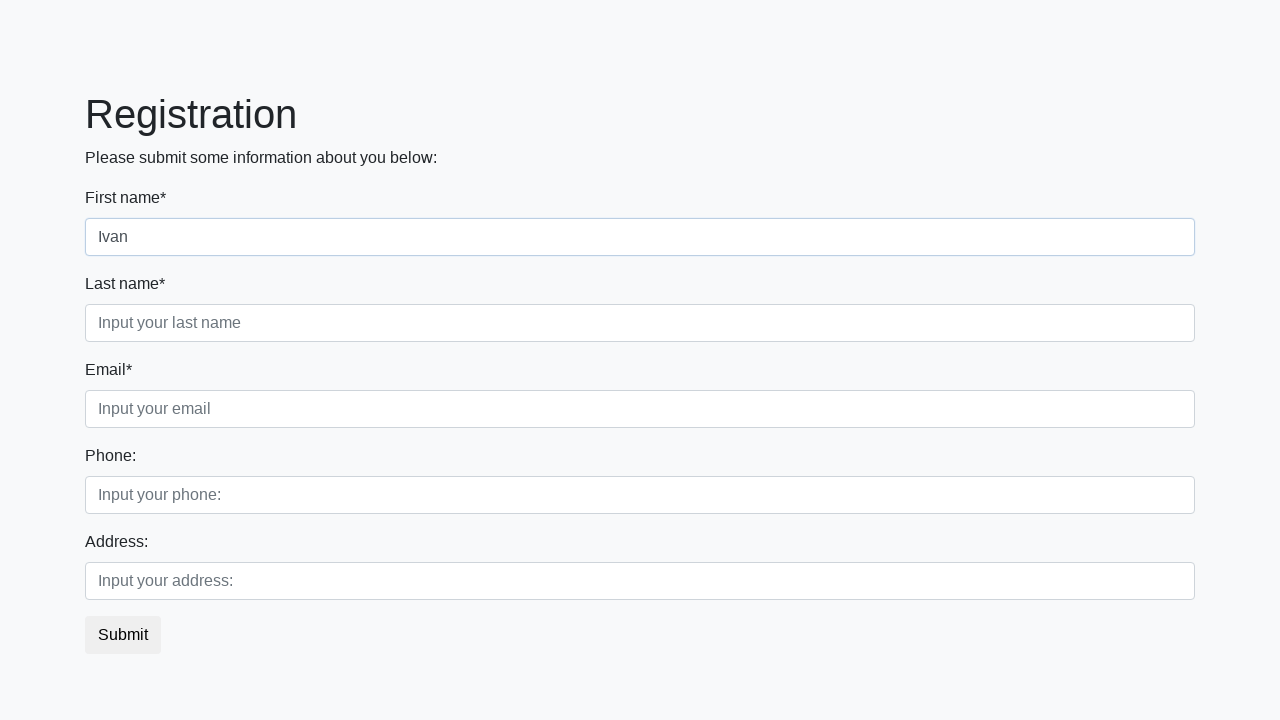

Filled last name field with 'Petrov' on div.first_block input.form-control.second
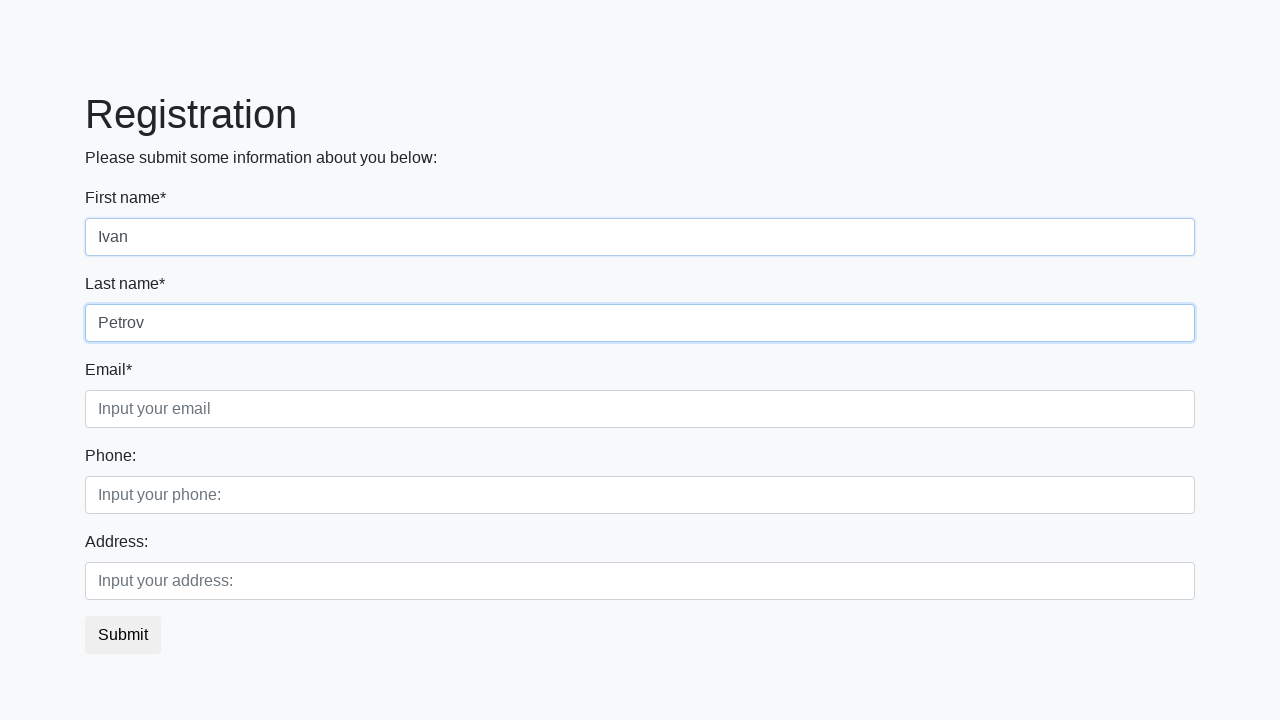

Filled email field with 'testuser@example.com' on div.first_block input.form-control.third
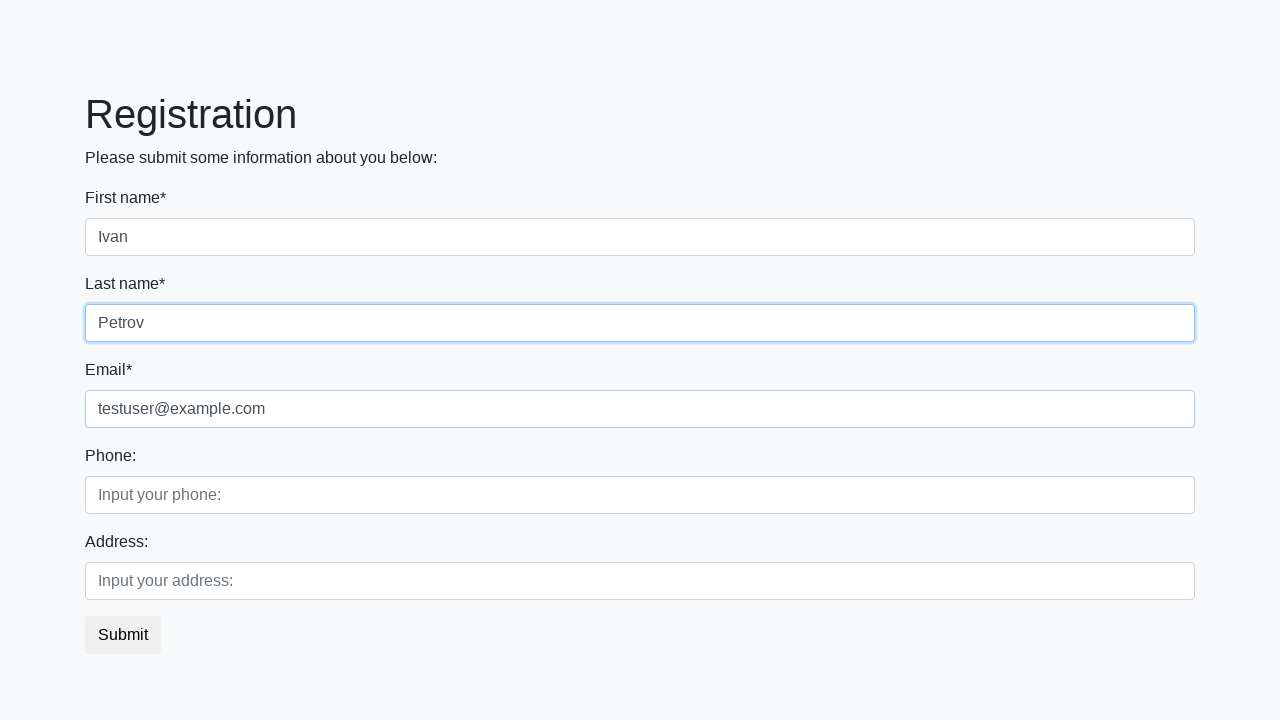

Filled phone field with '5553332221' on div.second_block input.form-control.first
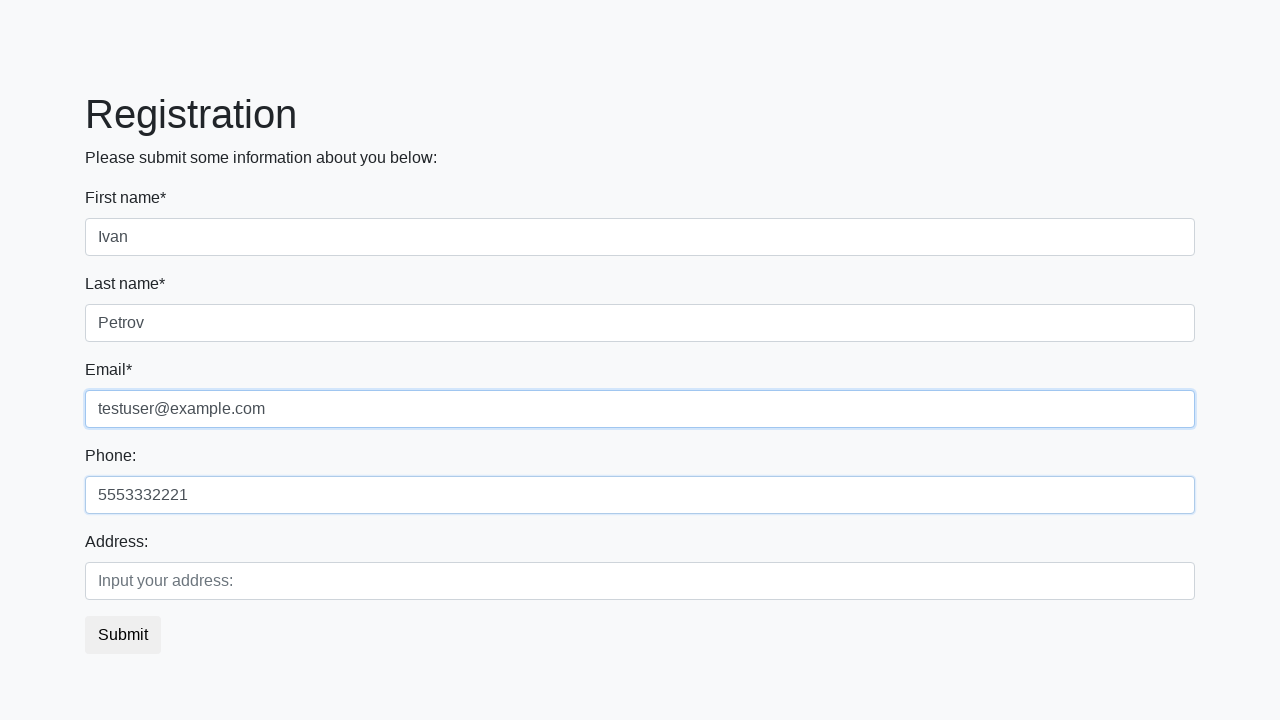

Filled country field with 'Russia' on div.second_block input.form-control.second
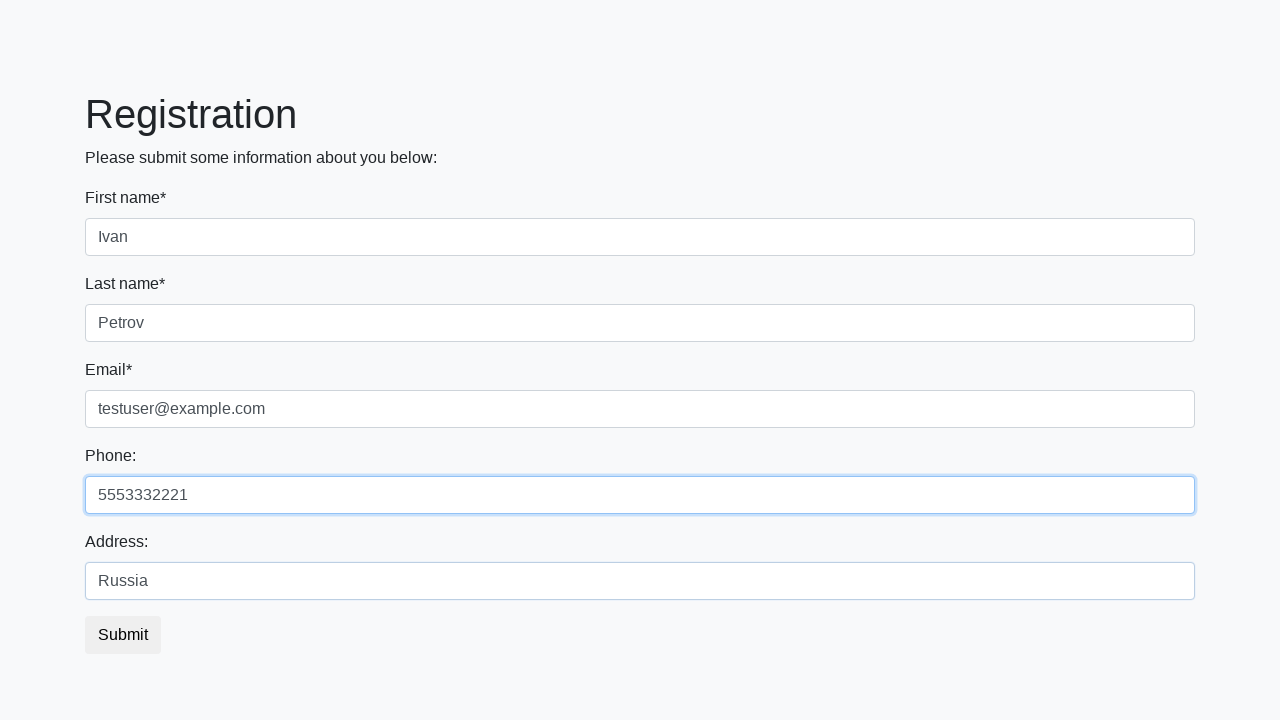

Clicked submit button to register at (123, 635) on button.btn
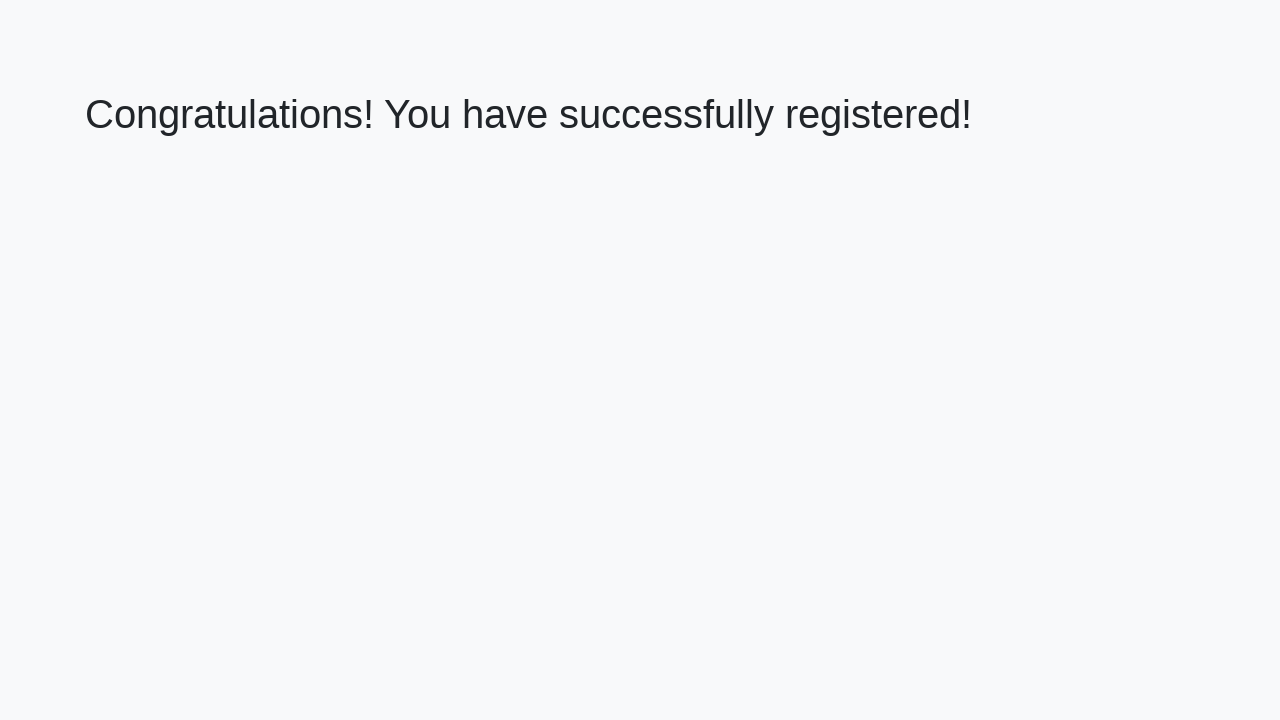

Success message heading loaded
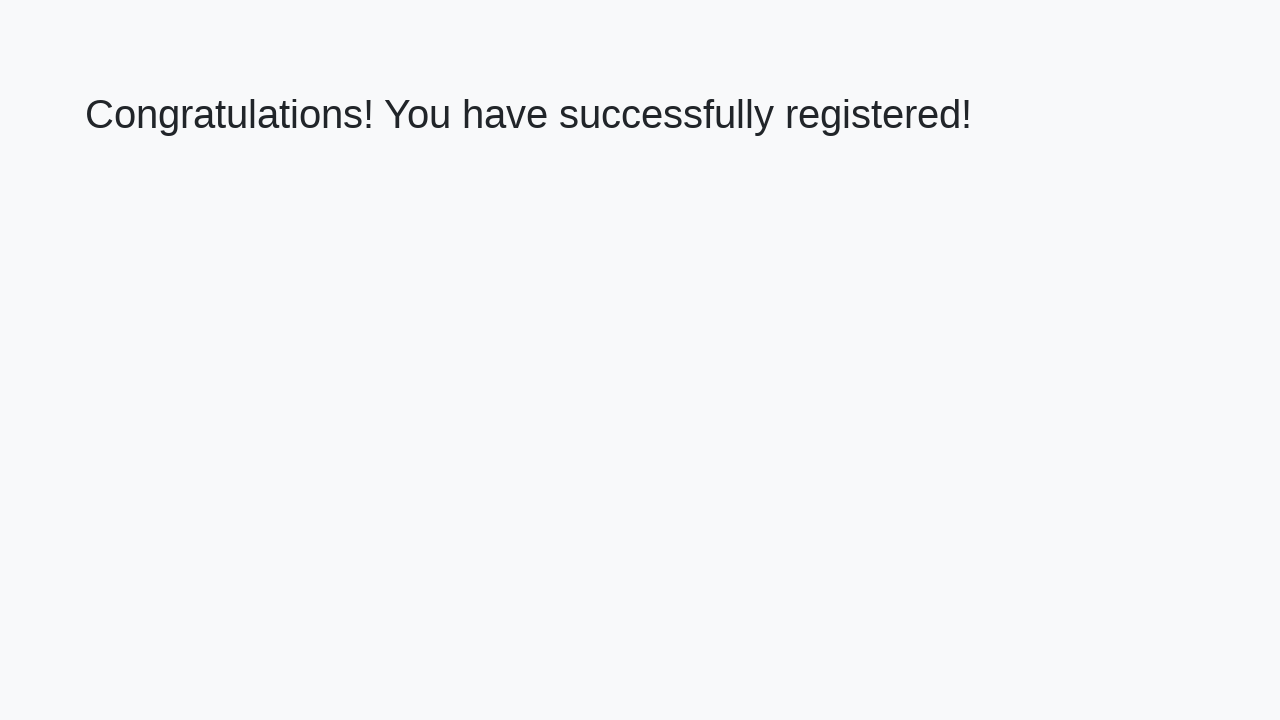

Retrieved success message text: 'Congratulations! You have successfully registered!'
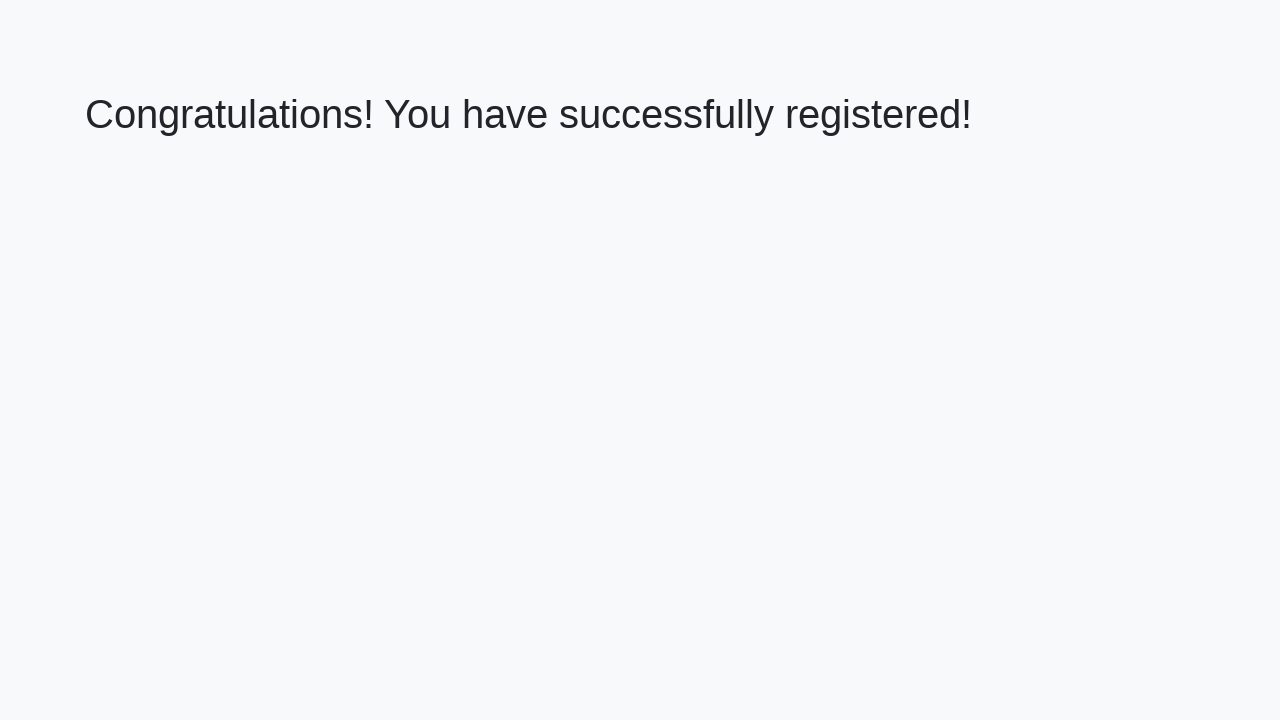

Verified success message matches expected text
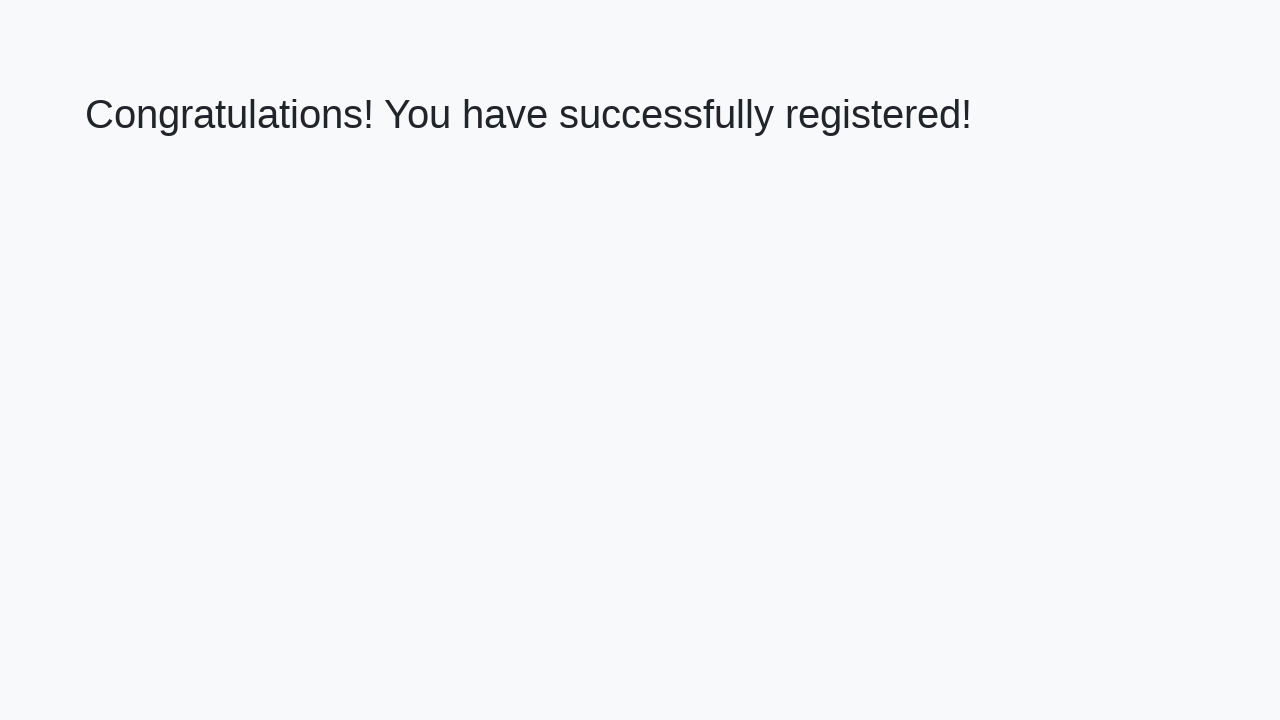

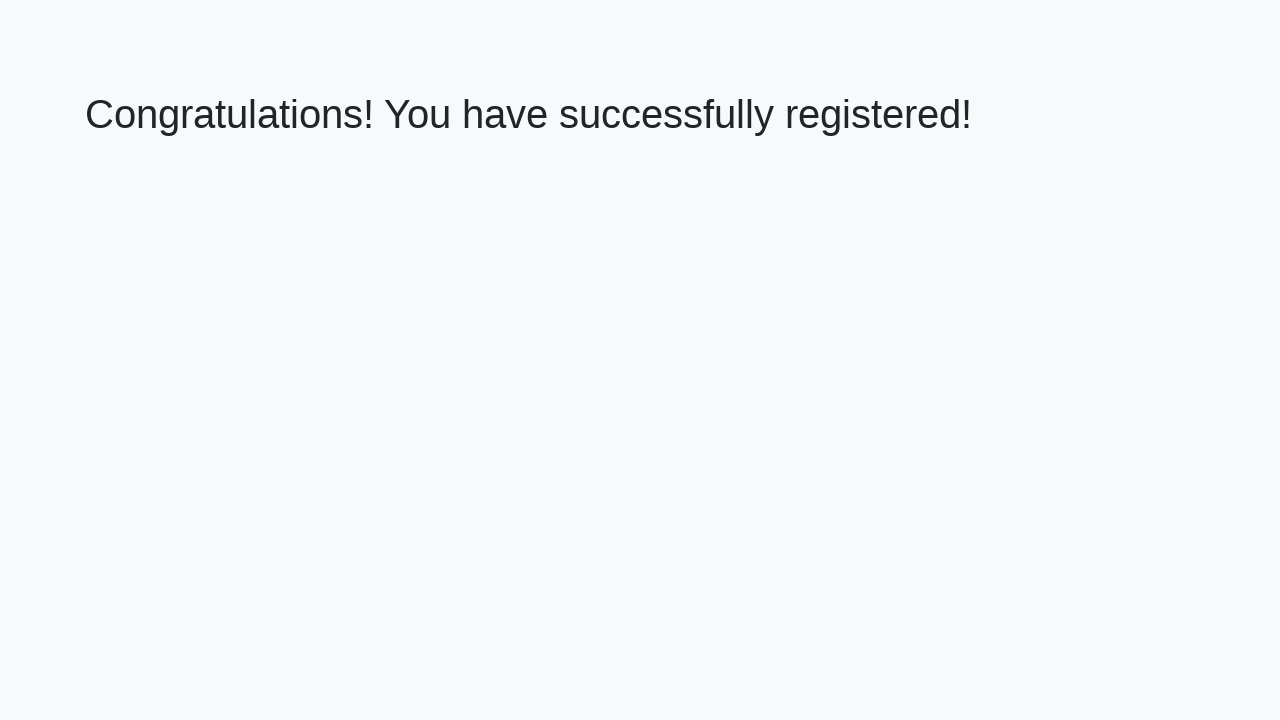